Navigates to the bet.co.za homepage and immediately closes. This is a minimal browser automation test that simply loads the page.

Starting URL: https://www.bet.co.za

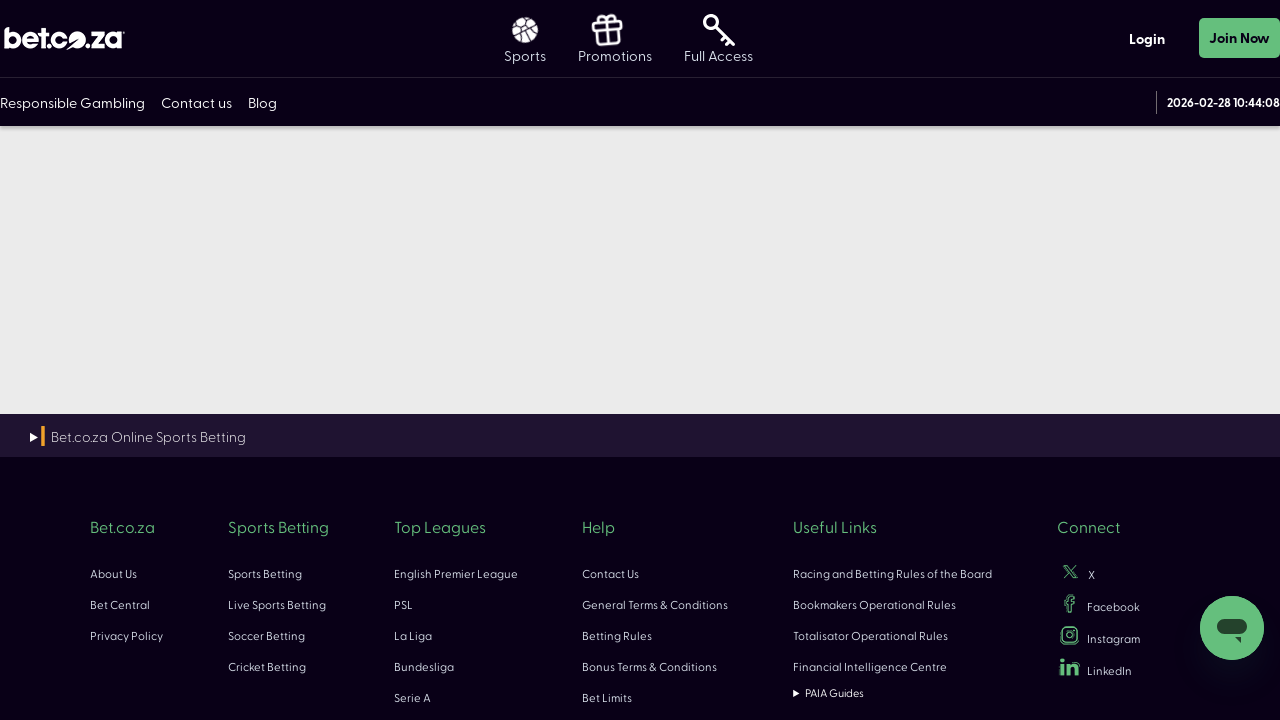

Waited for bet.co.za homepage to load (domcontentloaded state)
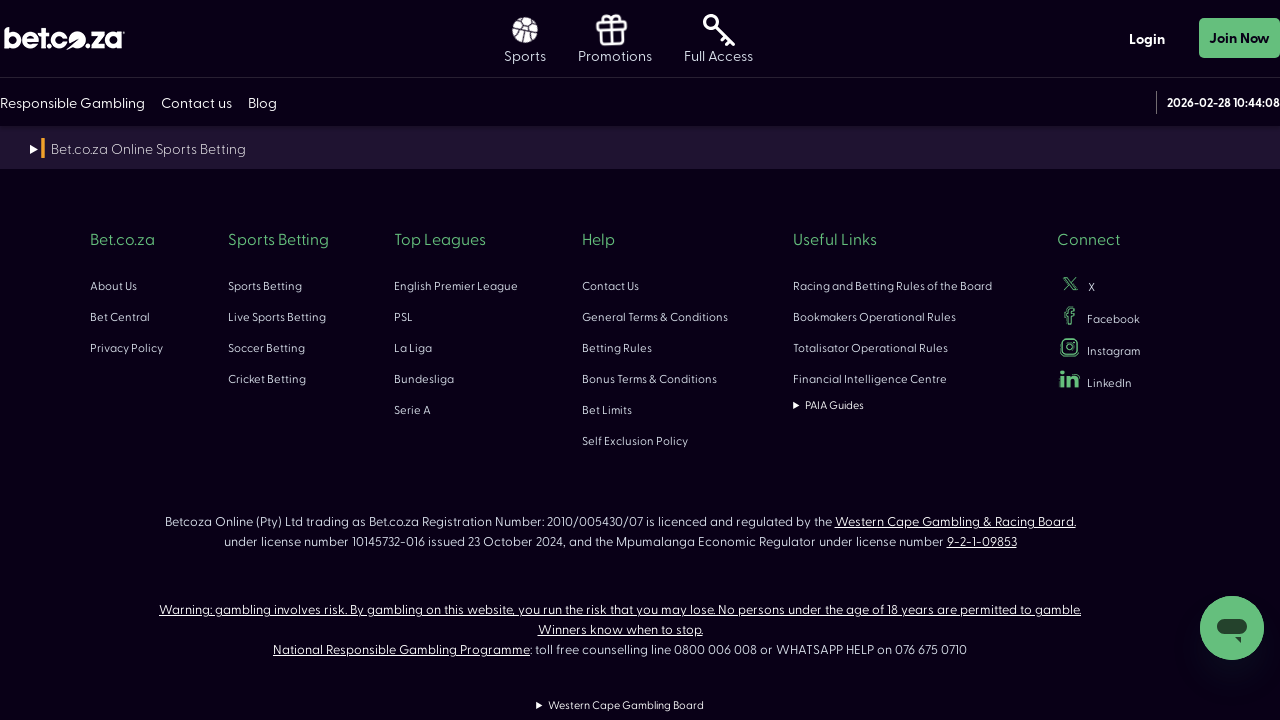

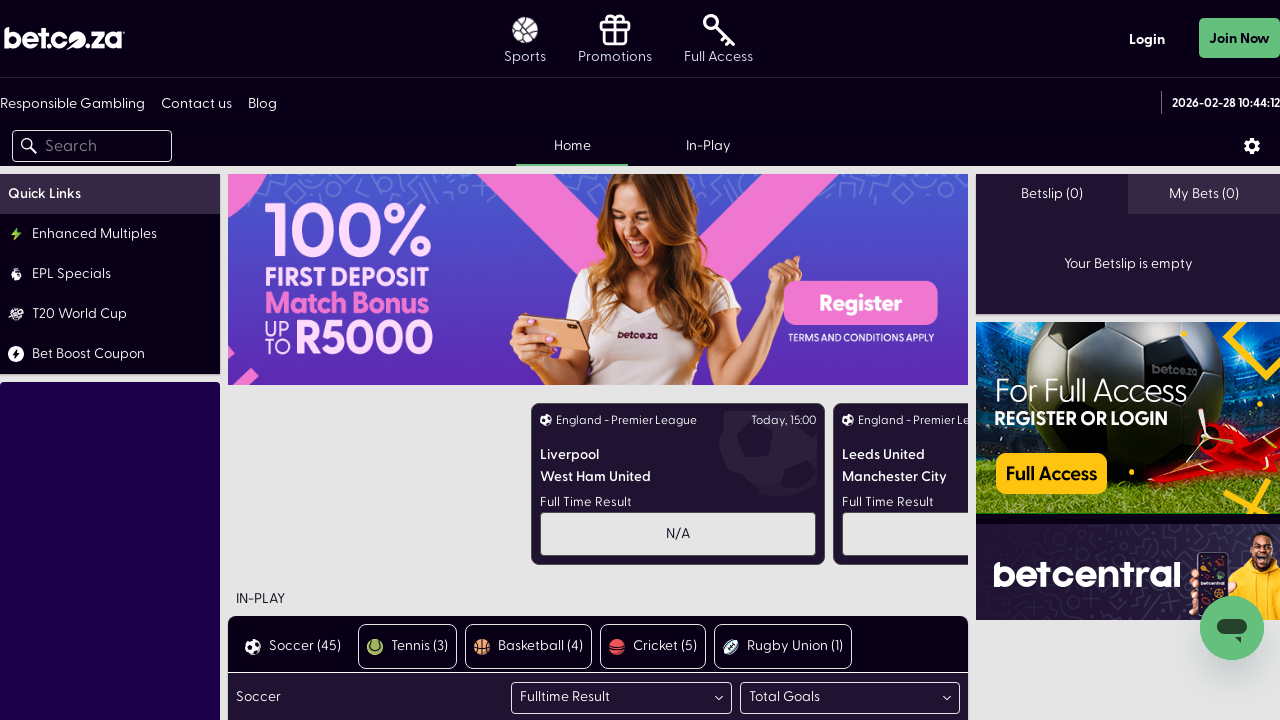